Tests the passenger count dropdown functionality by clicking on the passenger info section and incrementing the adult passenger count twice.

Starting URL: https://rahulshettyacademy.com/dropdownsPractise/

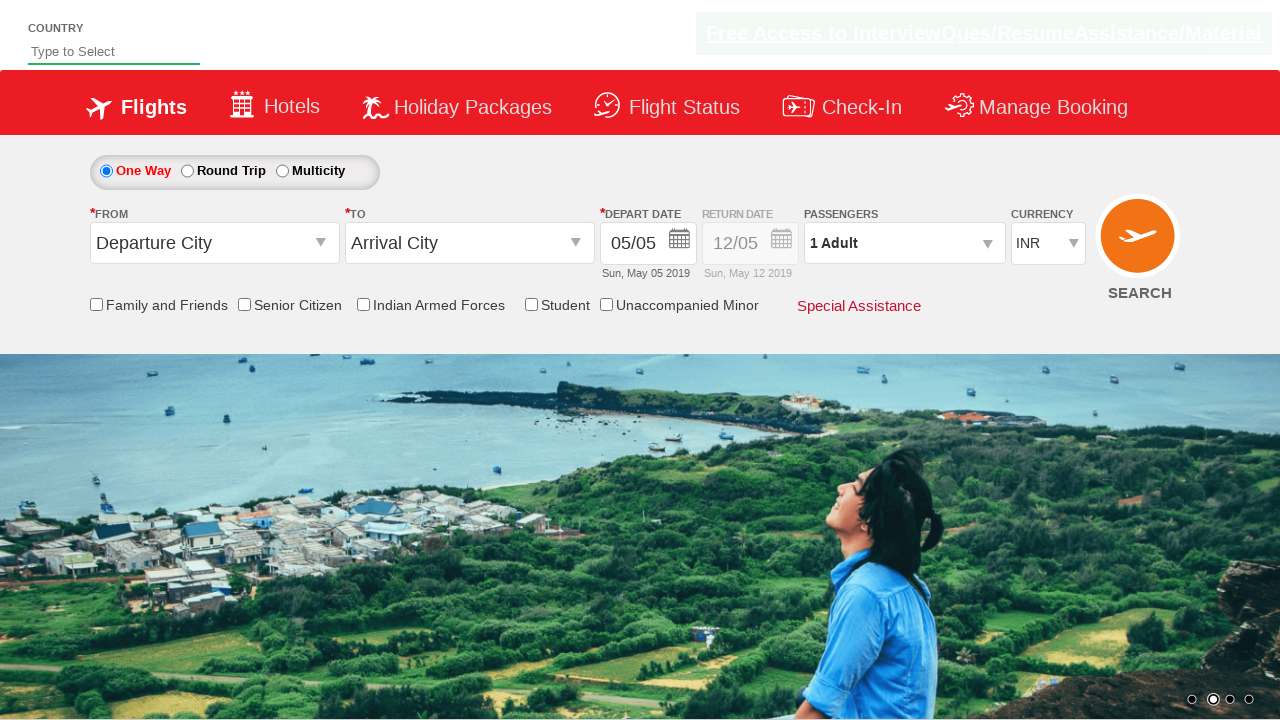

Clicked on passenger info dropdown to open it at (904, 243) on xpath=//div[@id='divpaxinfo']
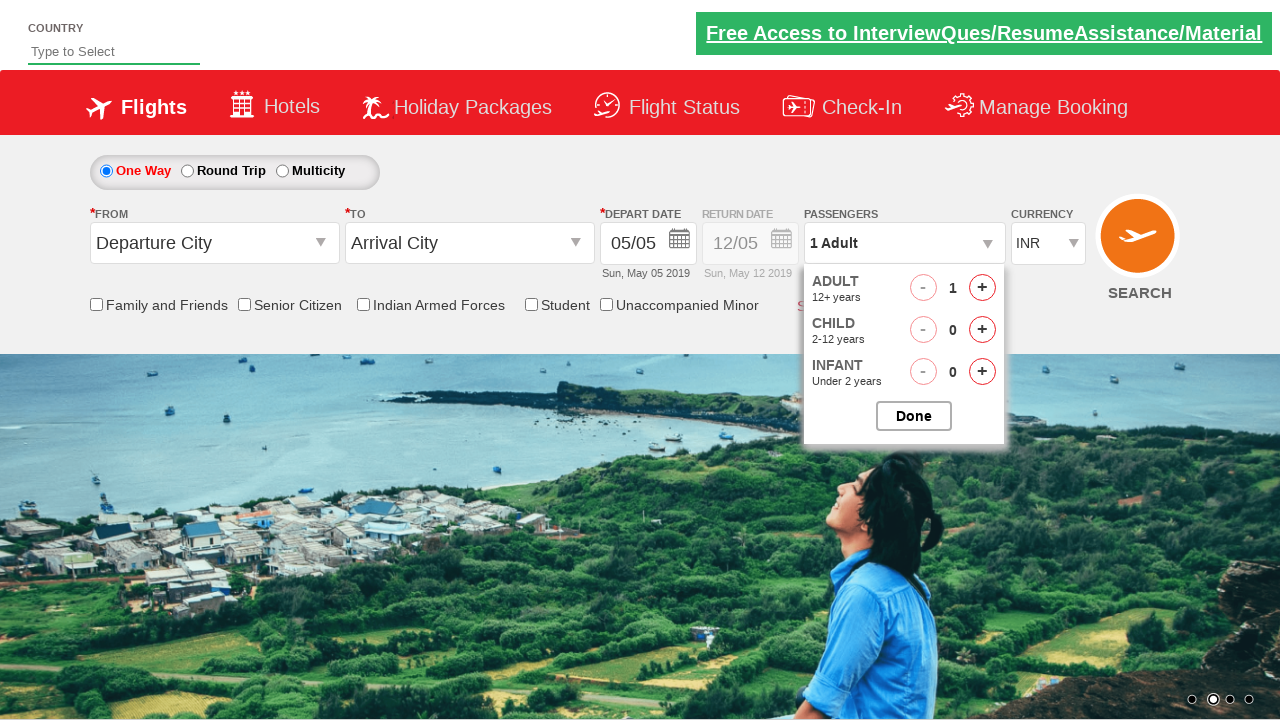

Waited for dropdown to open
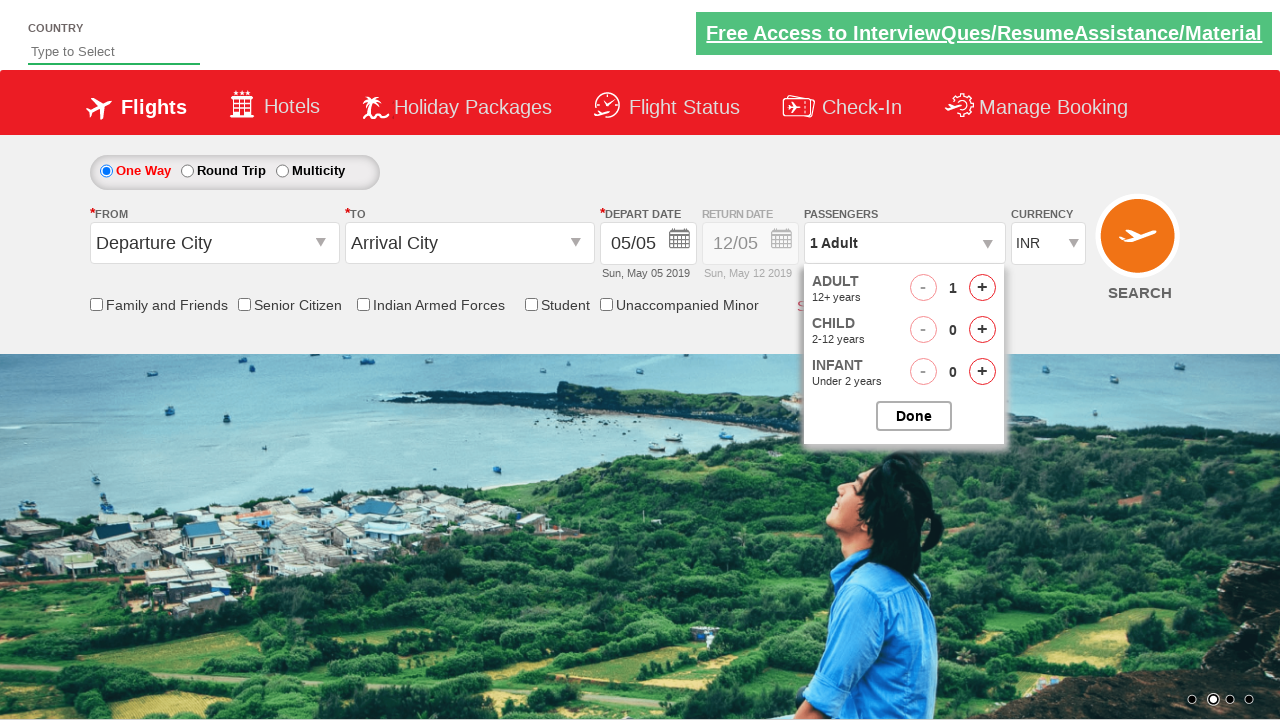

Clicked increment button for adults (first time) at (982, 288) on #hrefIncAdt
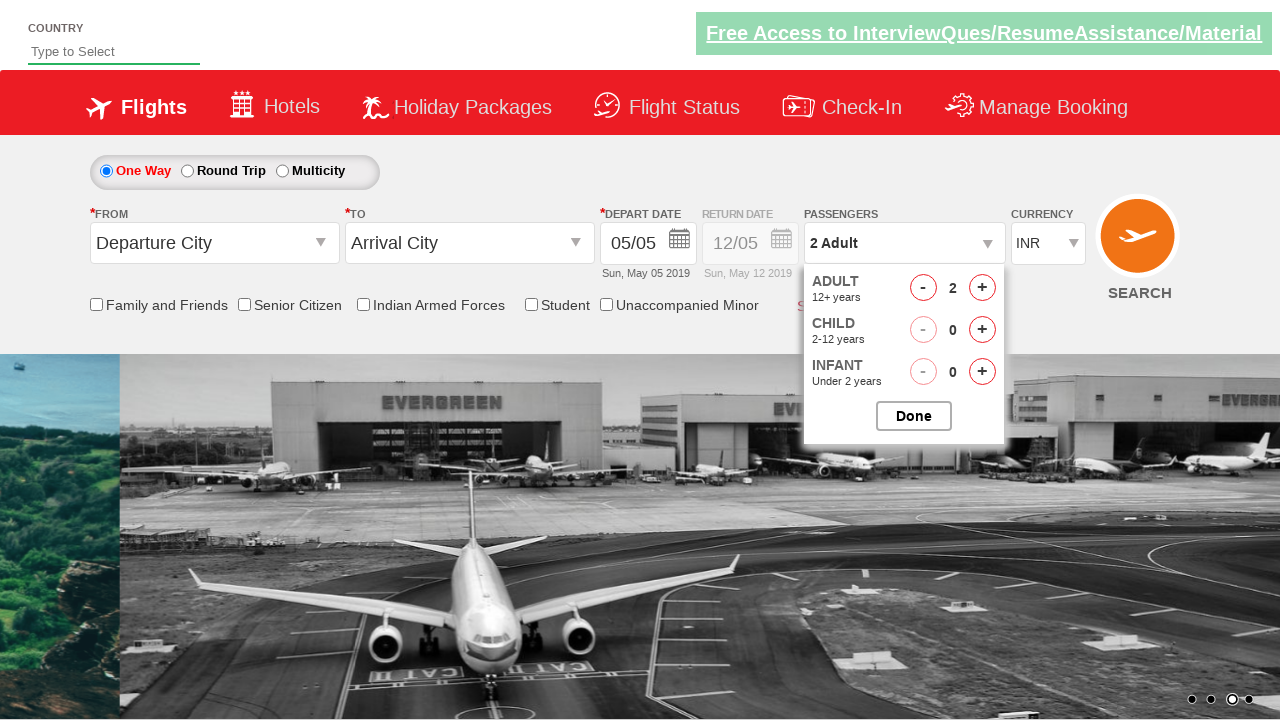

Clicked increment button for adults (second time) at (982, 288) on #hrefIncAdt
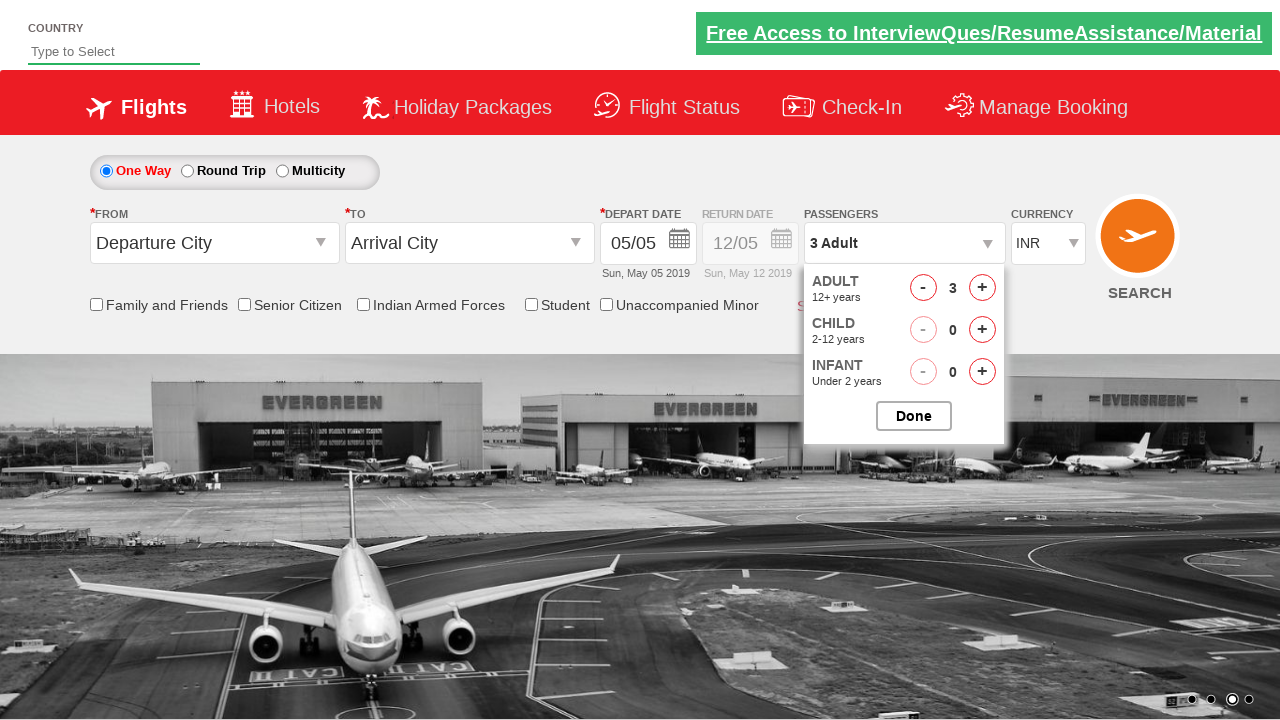

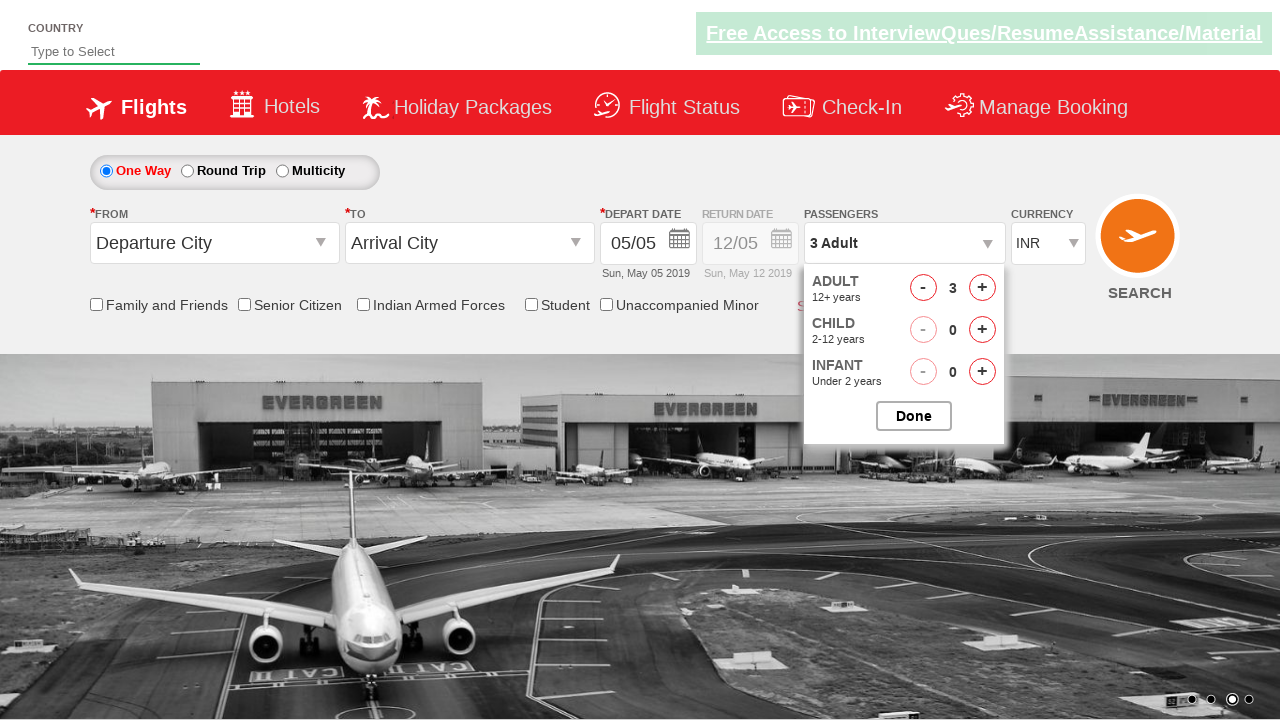